Navigates to the Harley-Davidson India homepage to verify the page loads successfully

Starting URL: https://www.harley-davidson.com/in/en/index.html

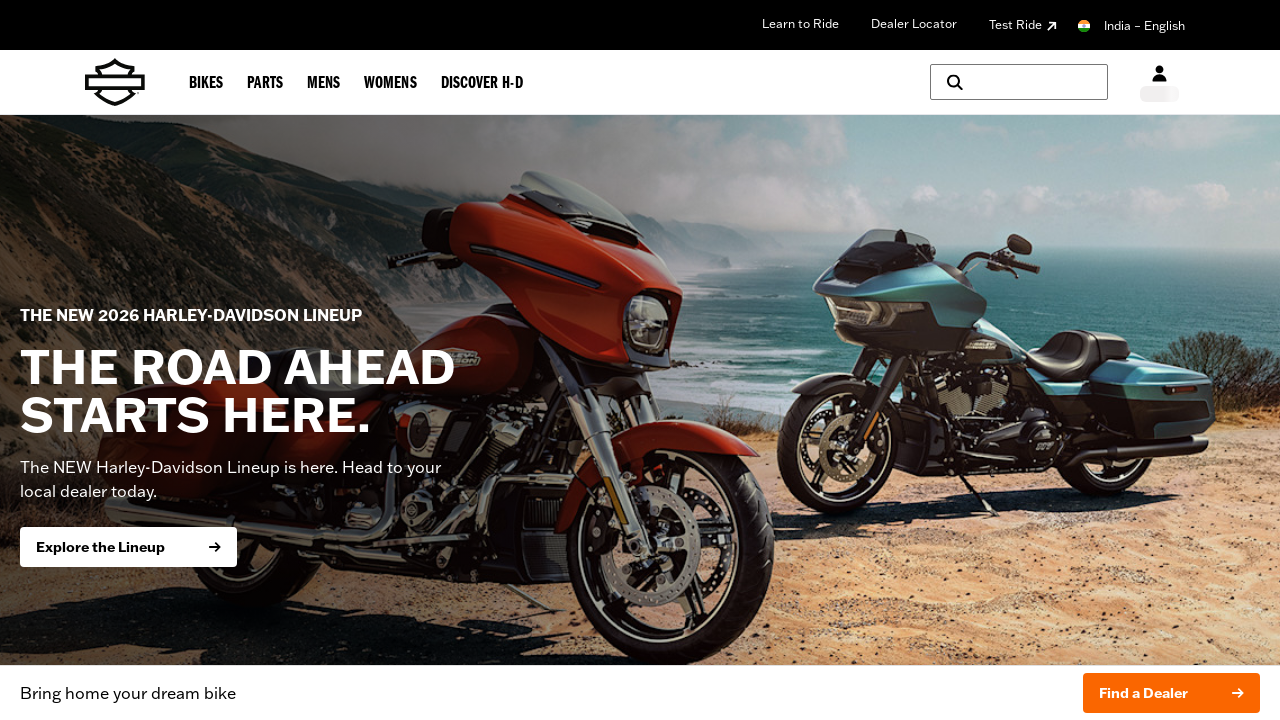

Waited for page to reach domcontentloaded state
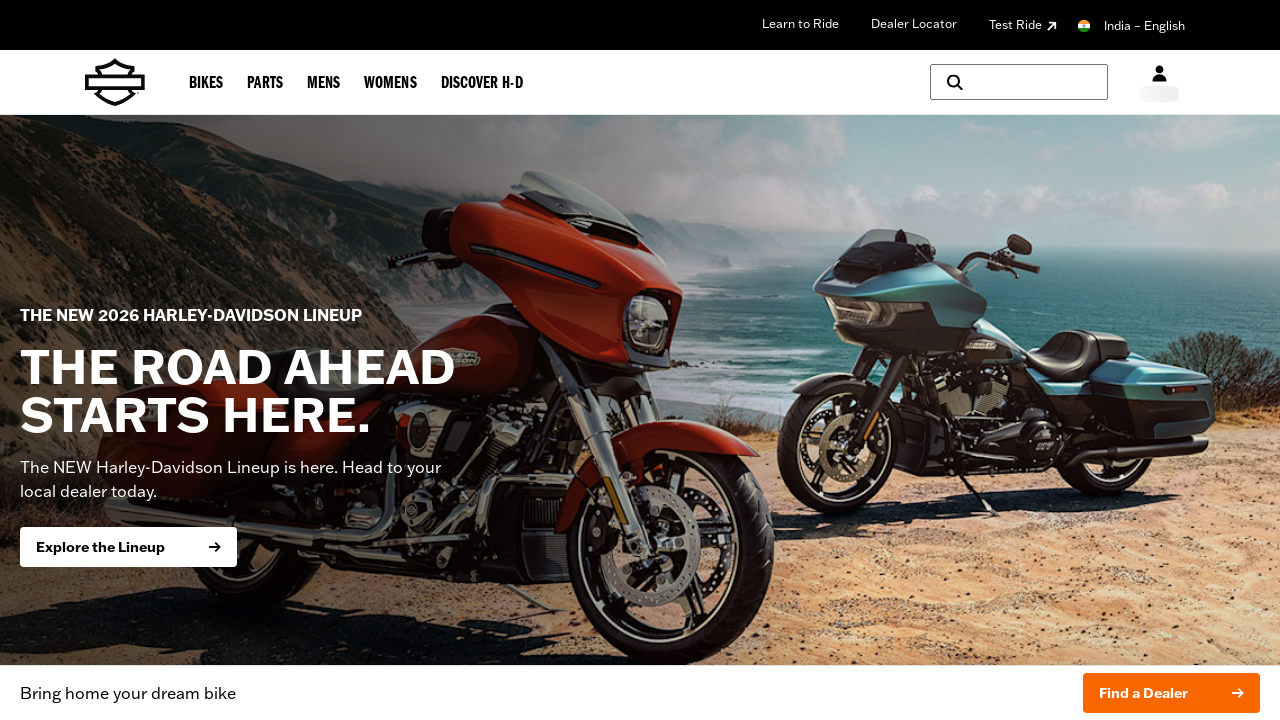

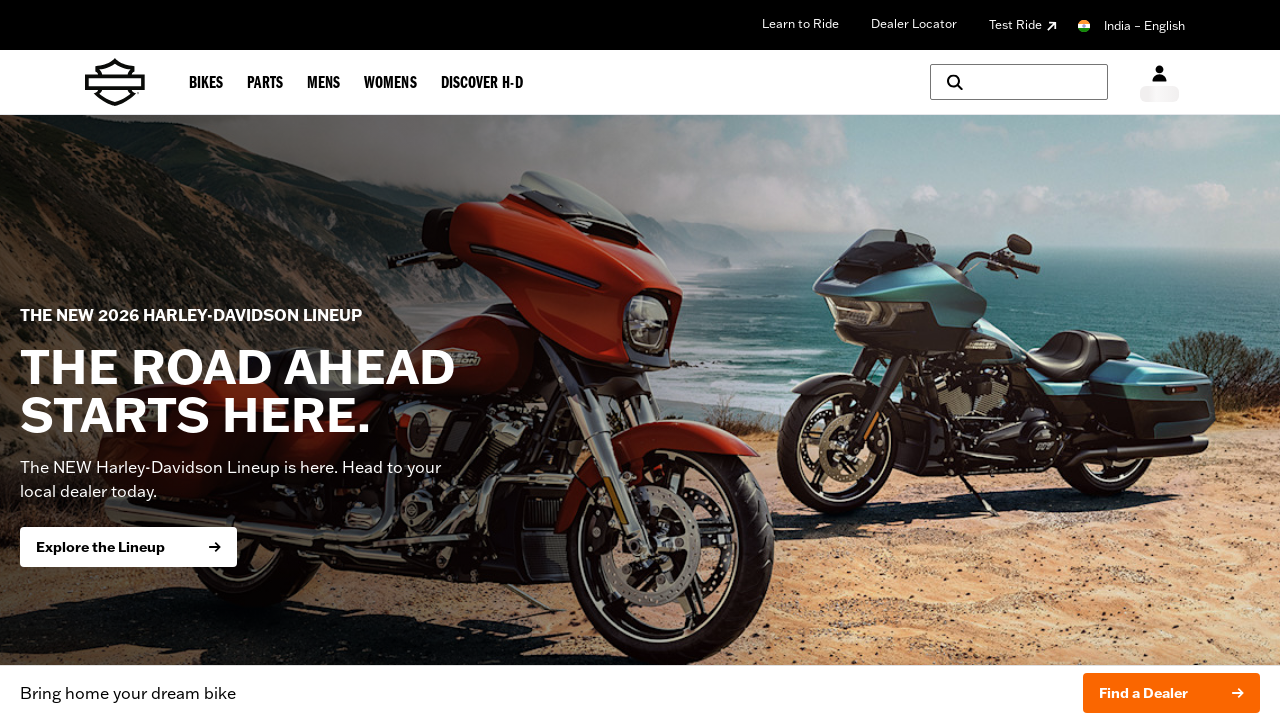